Tests window handle functionality by verifying page text and title, clicking a link to open a new window, switching between windows, and verifying titles of both windows.

Starting URL: https://the-internet.herokuapp.com/windows

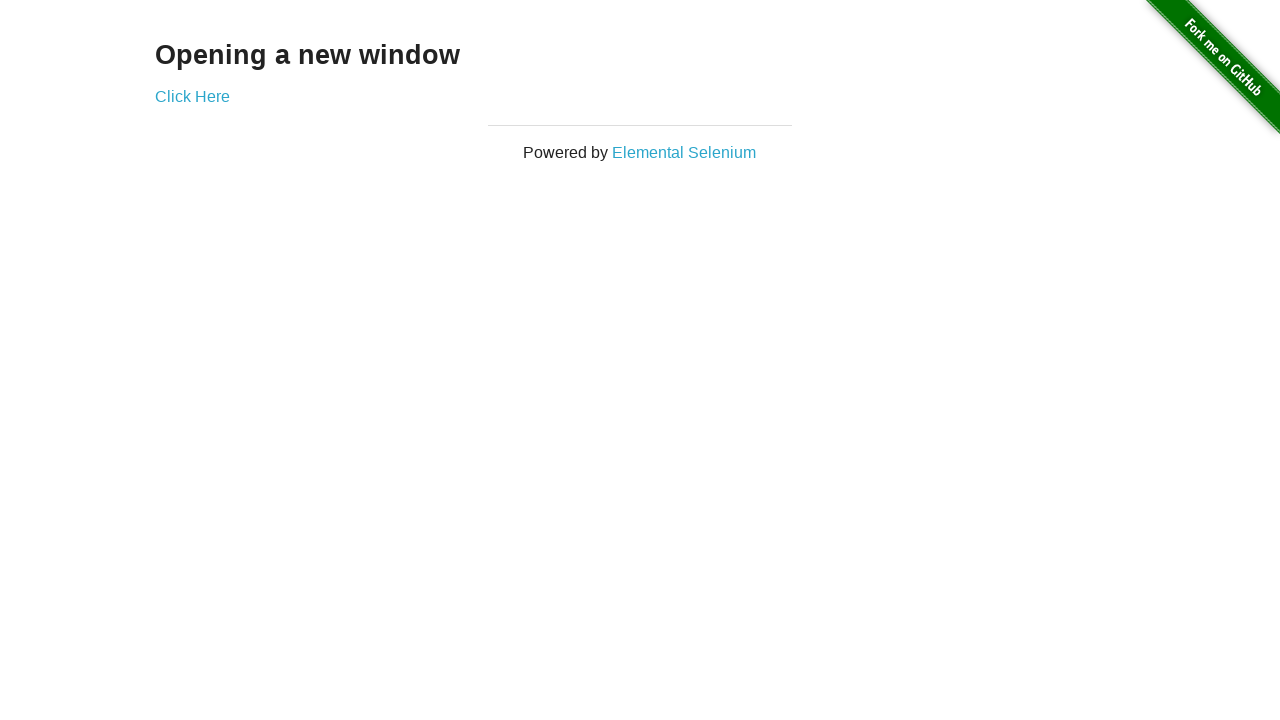

Verified page heading text is 'Opening a new window'
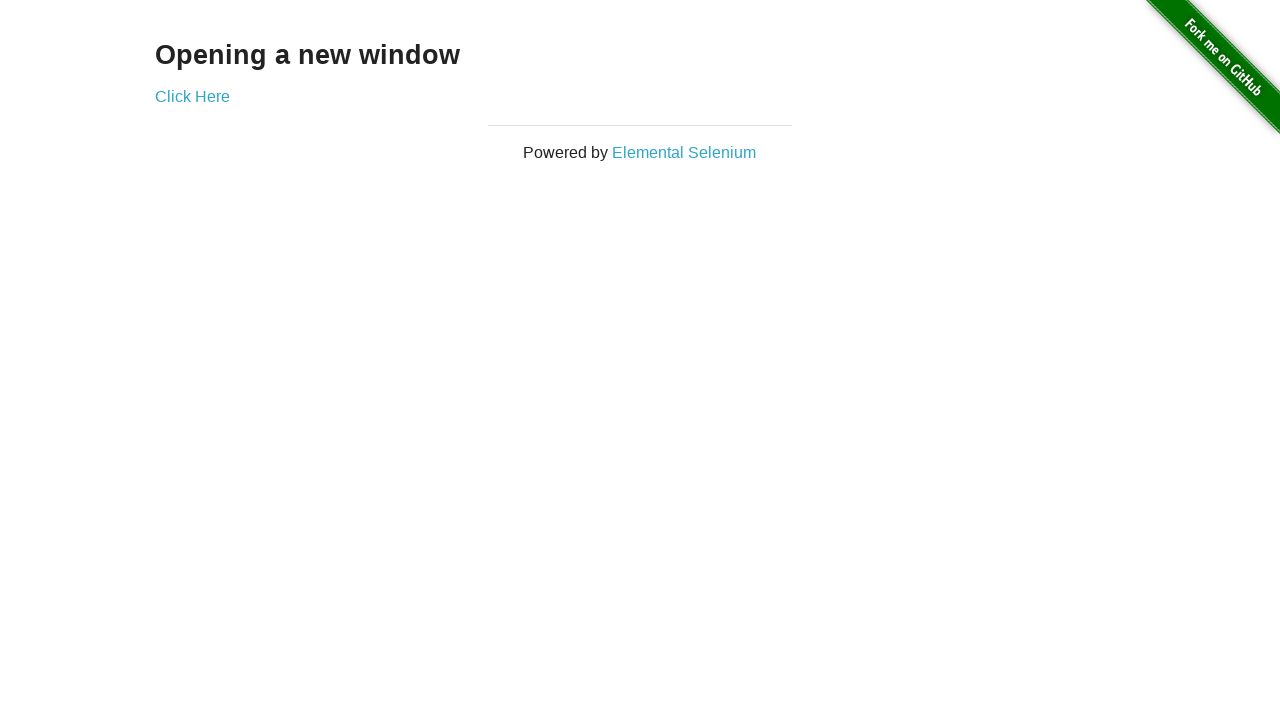

Verified page title is 'The Internet'
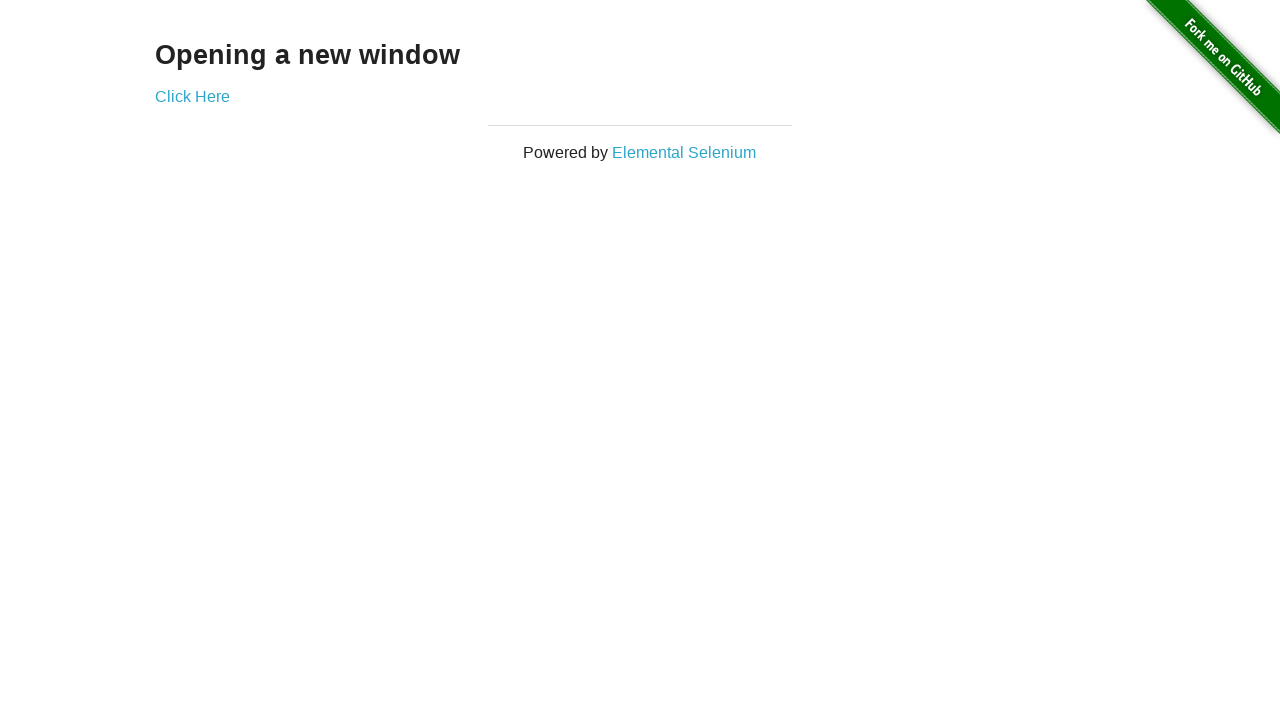

Clicked 'Click Here' link to open new window at (192, 96) on text=Click Here
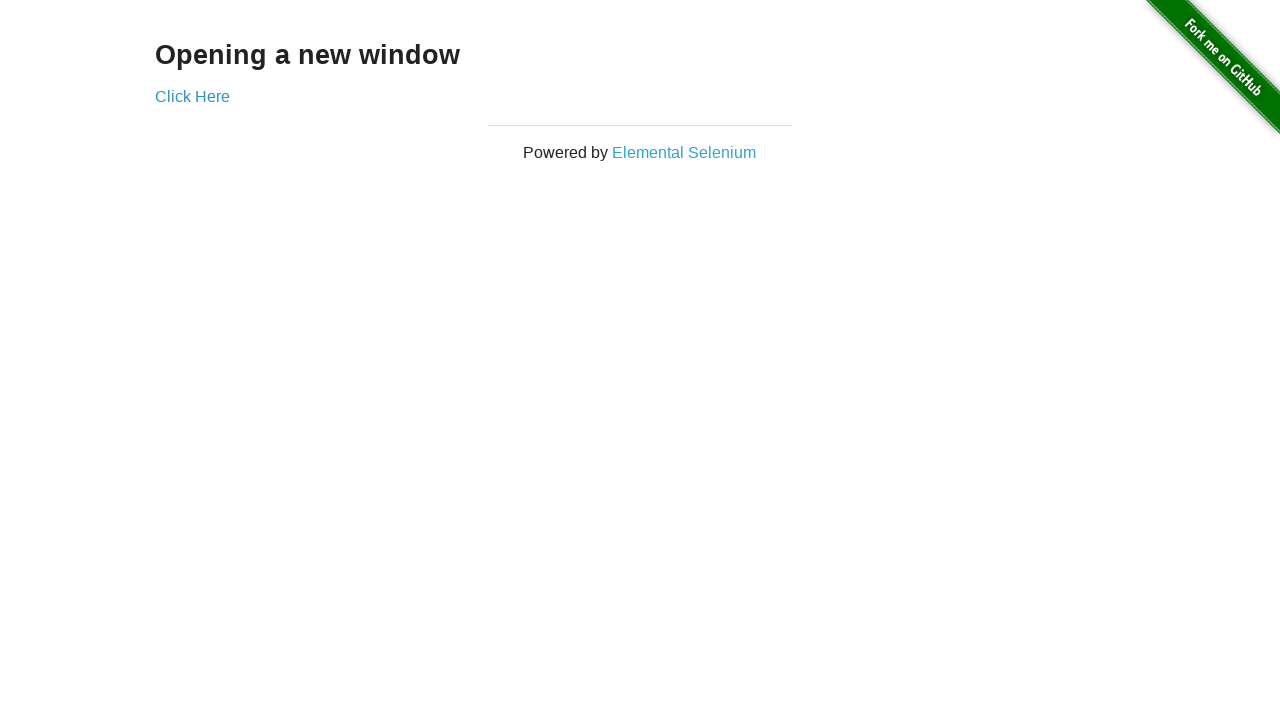

New window loaded successfully
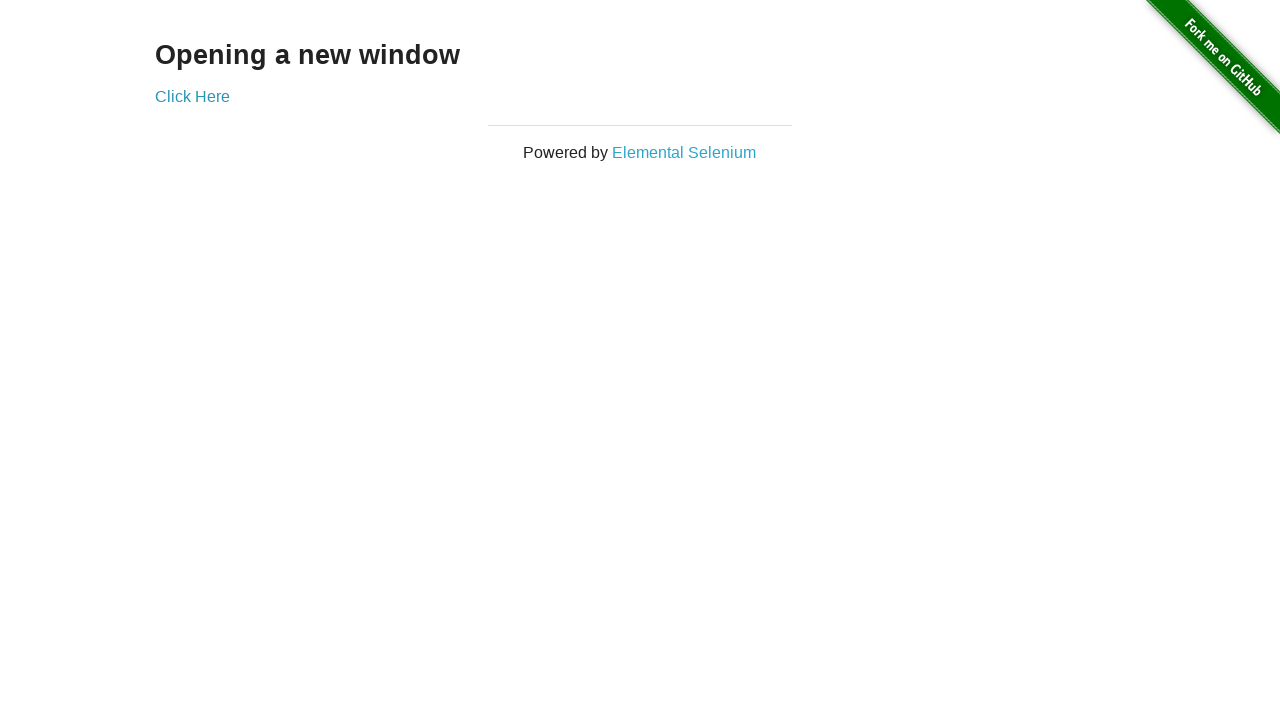

Verified new window title is 'New Window'
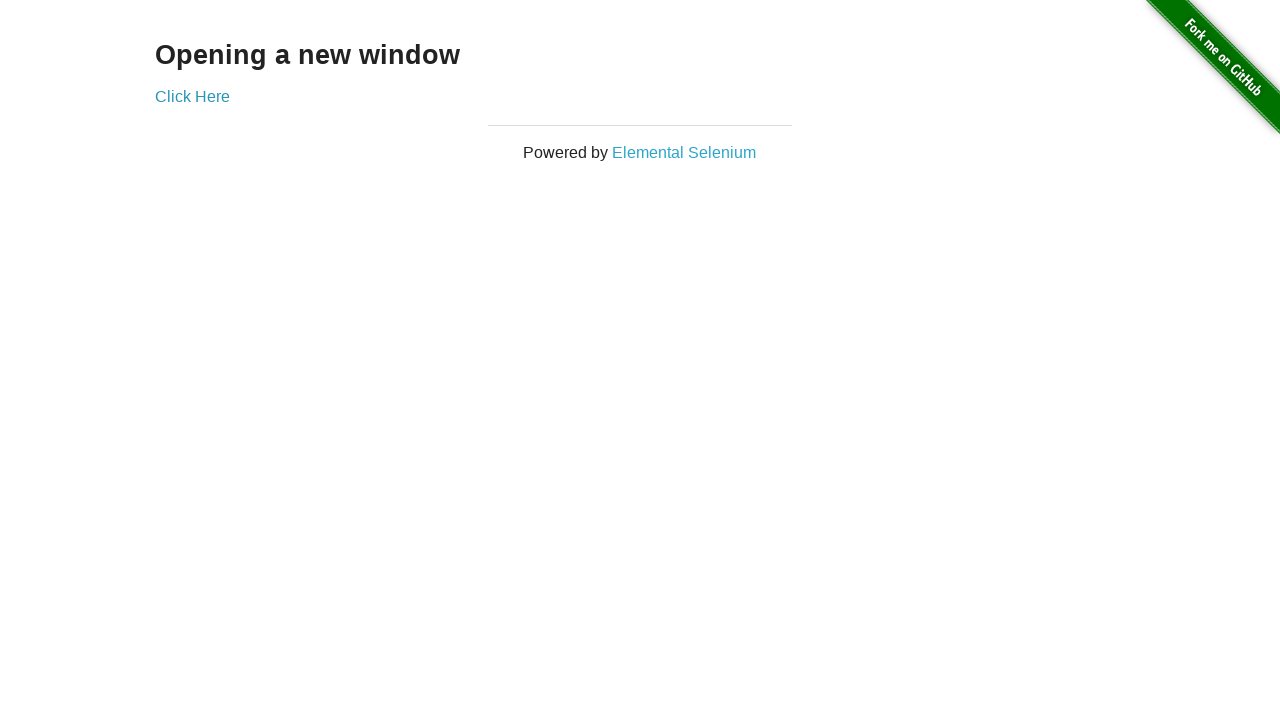

Switched back to first window
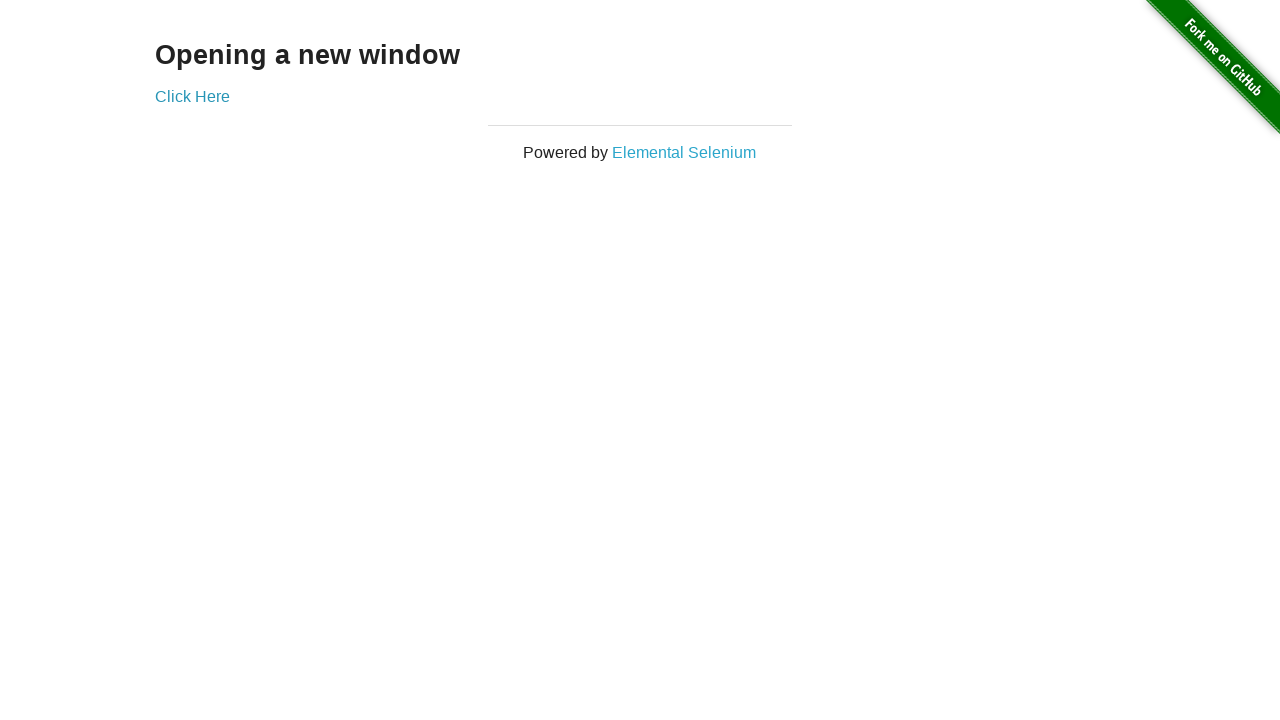

Verified first window title is 'The Internet'
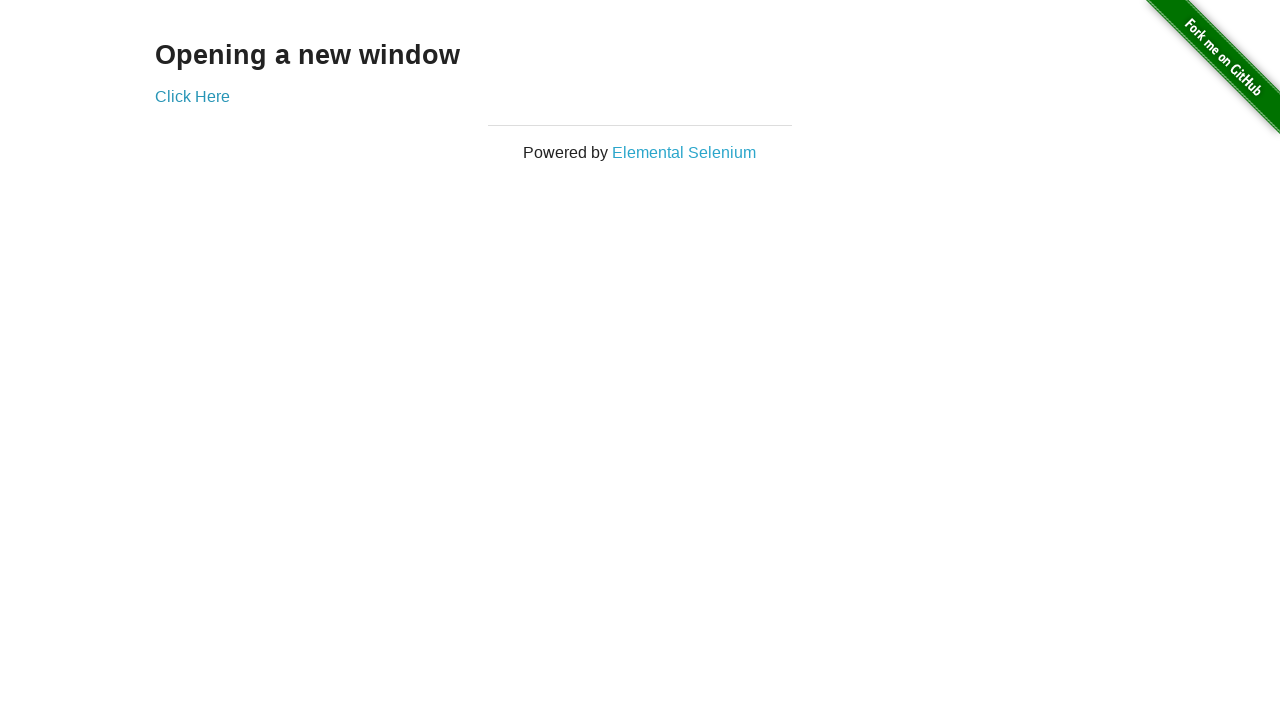

Switched to second window again
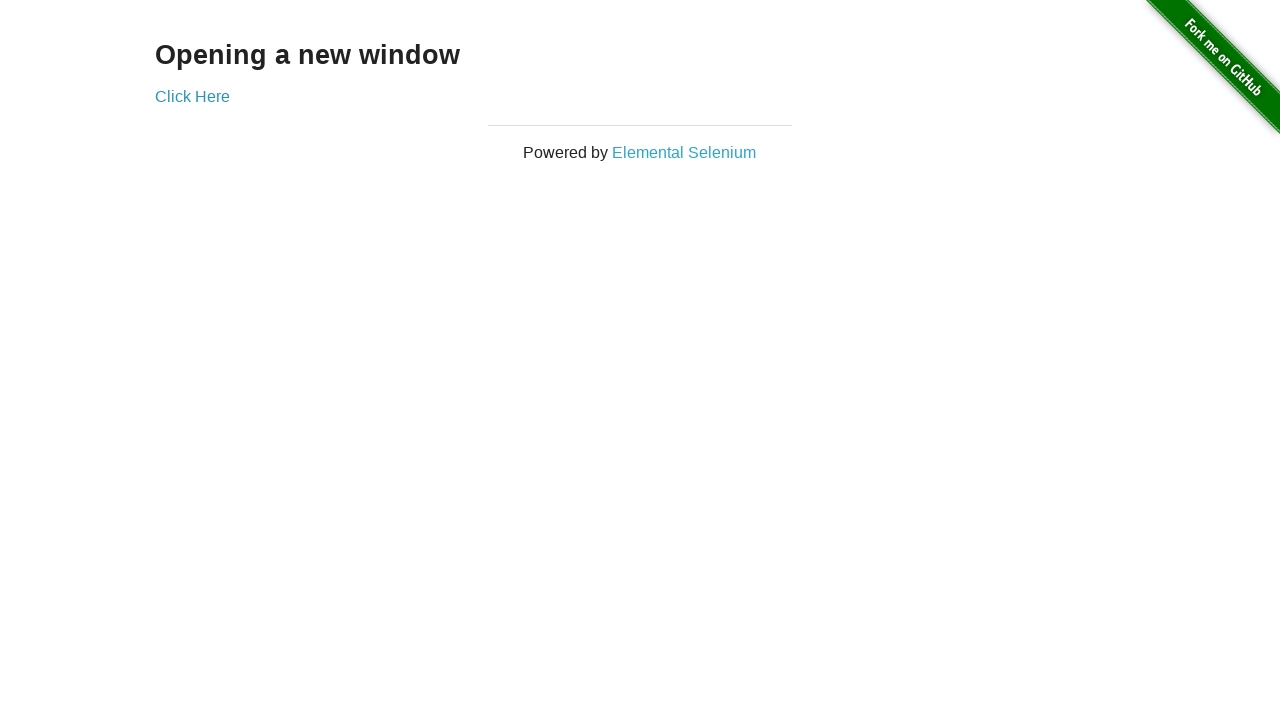

Switched back to first window
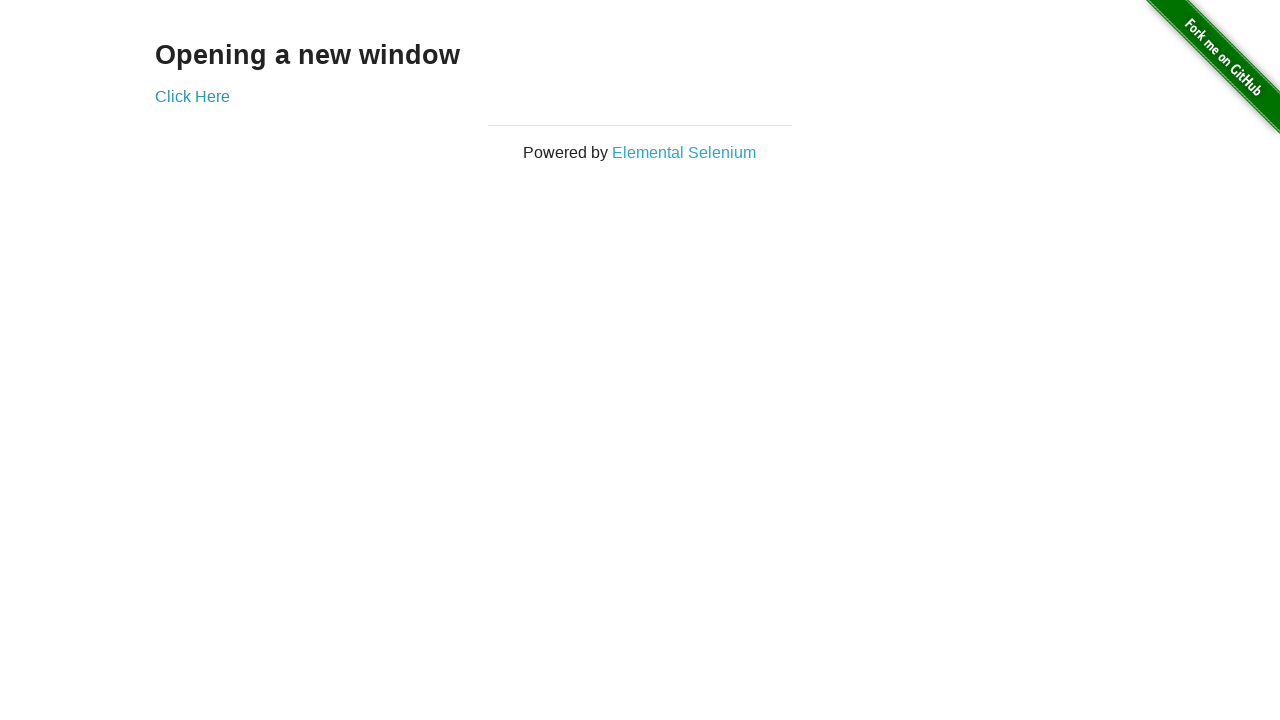

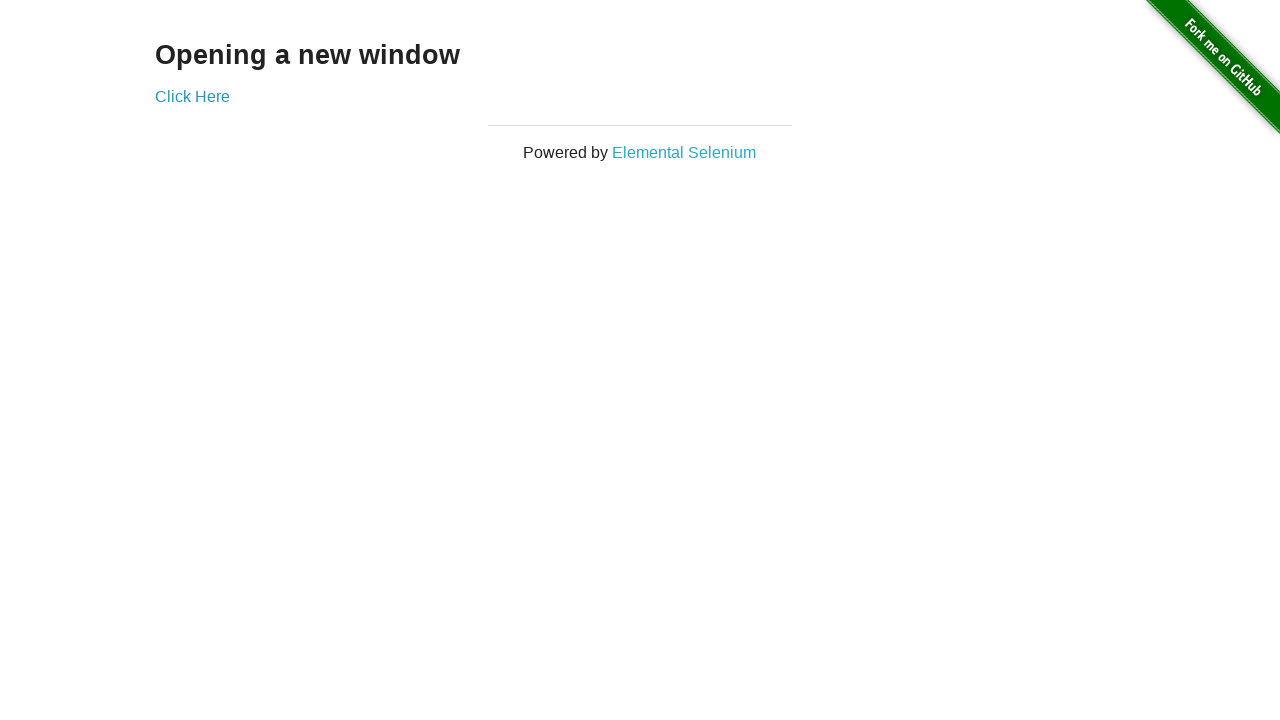